Tests various alert dialog interactions including accepting, dismissing, and entering text into prompt alerts on a demo page

Starting URL: https://leafground.com/alert.xhtml

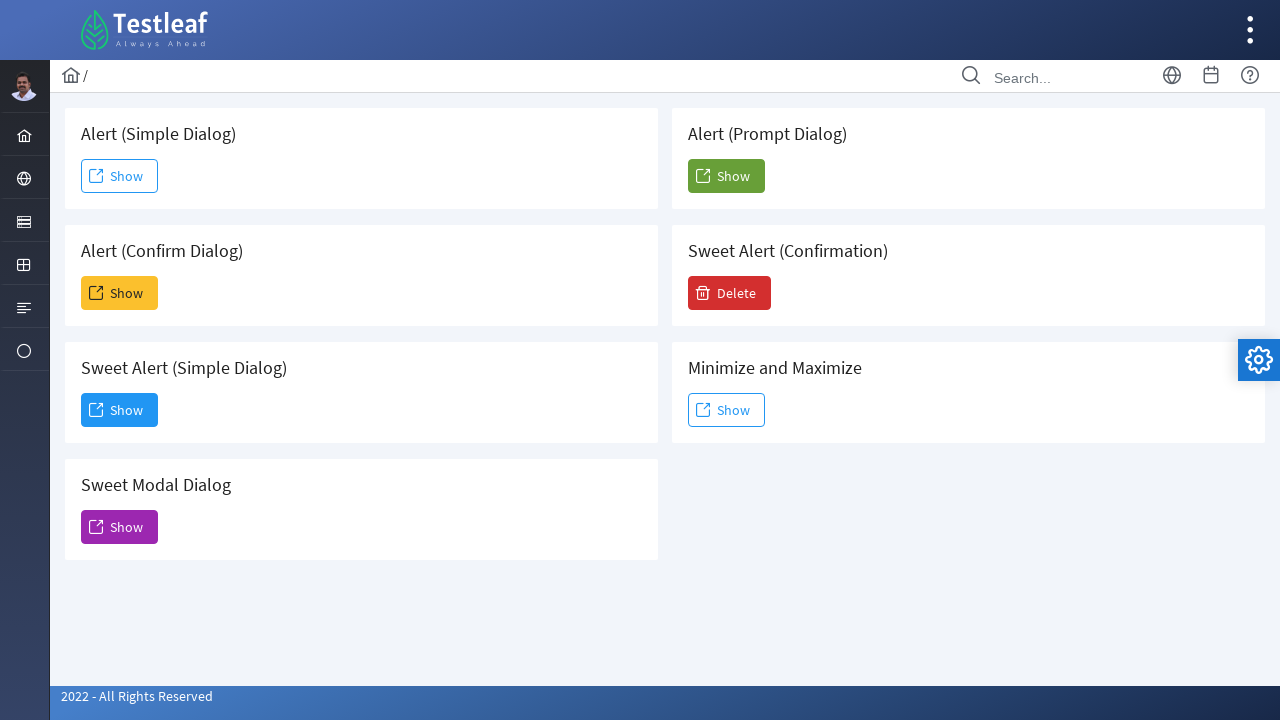

Clicked button to show simple alert at (120, 176) on #j_idt88\:j_idt91
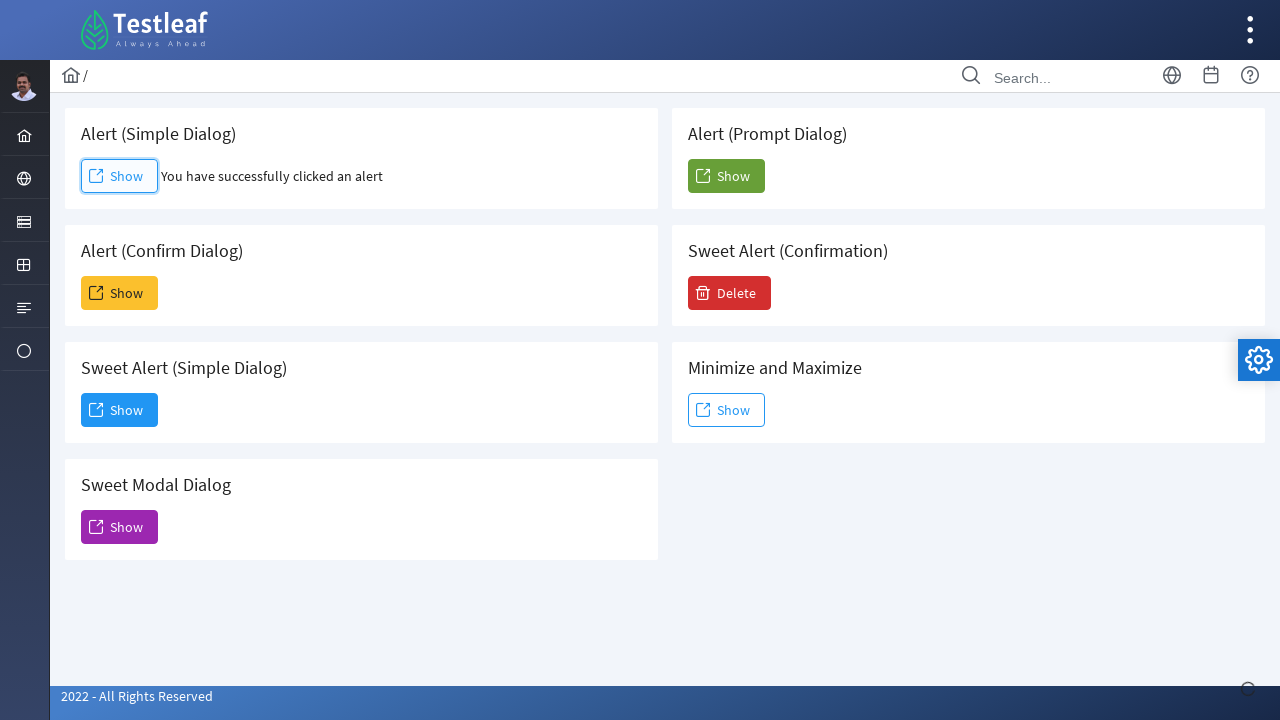

Accepted simple alert dialog
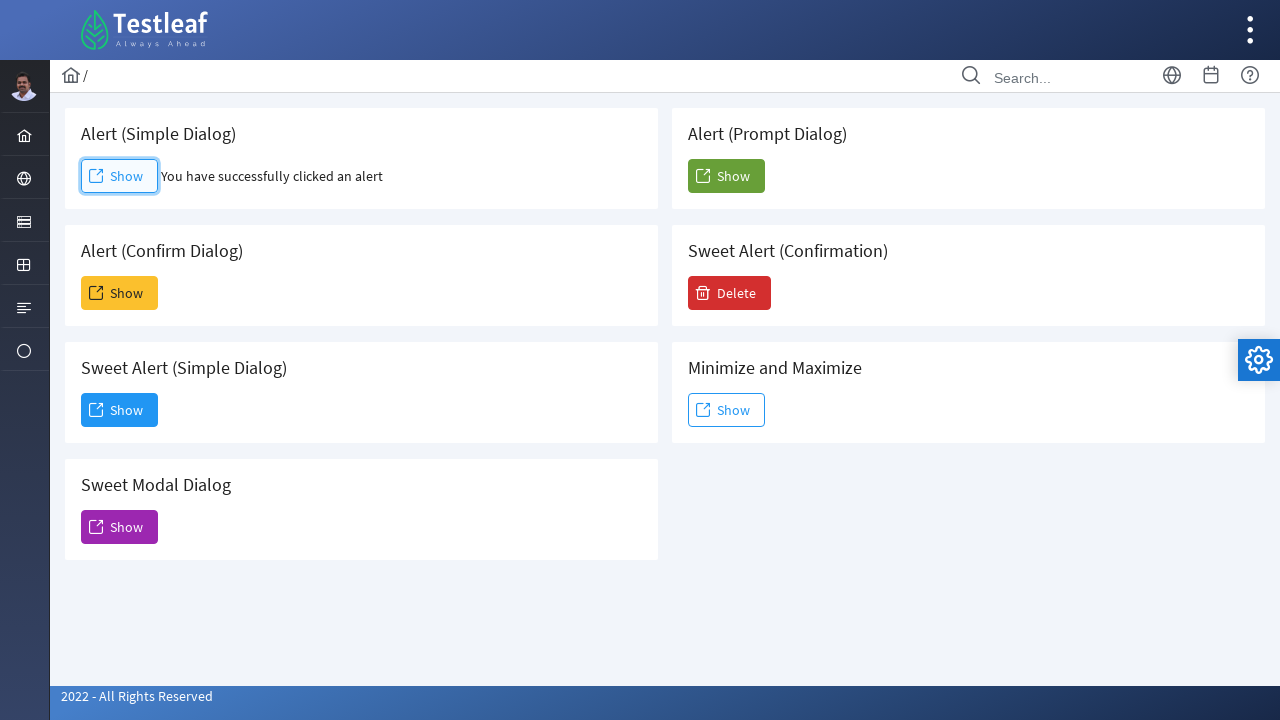

Clicked button to show confirm alert at (120, 293) on #j_idt88\:j_idt93
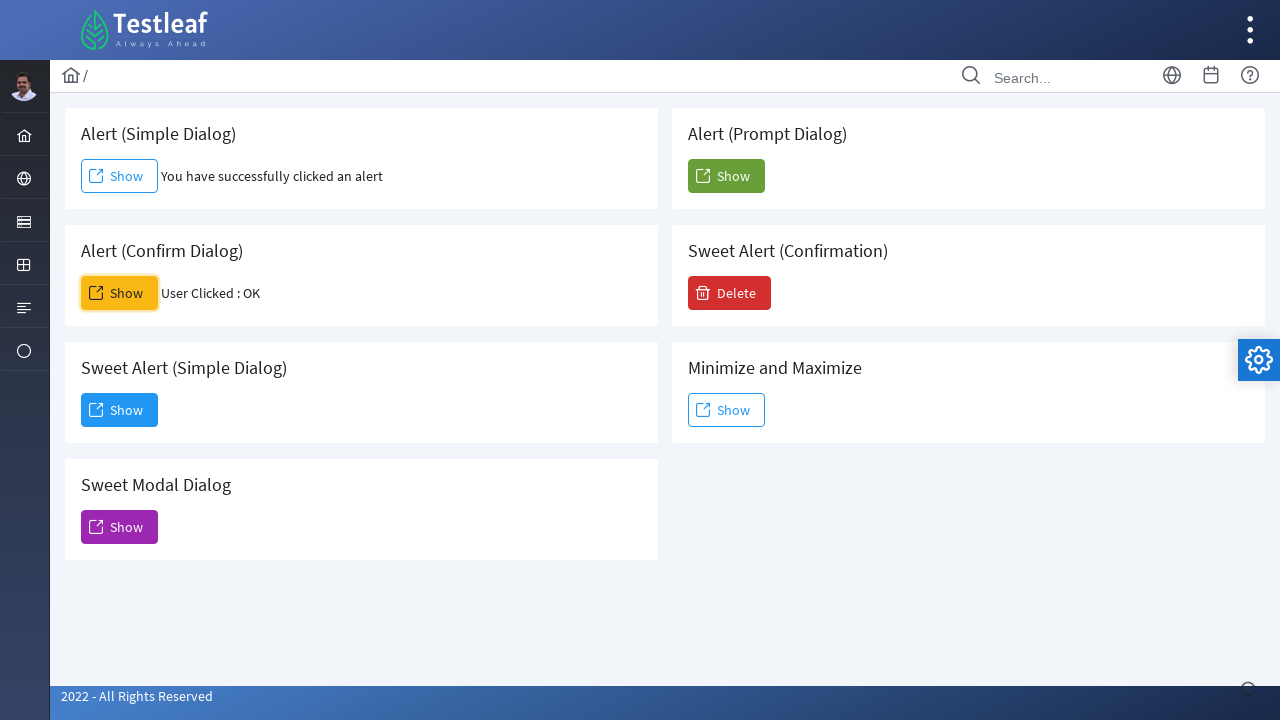

Dismissed confirm alert dialog
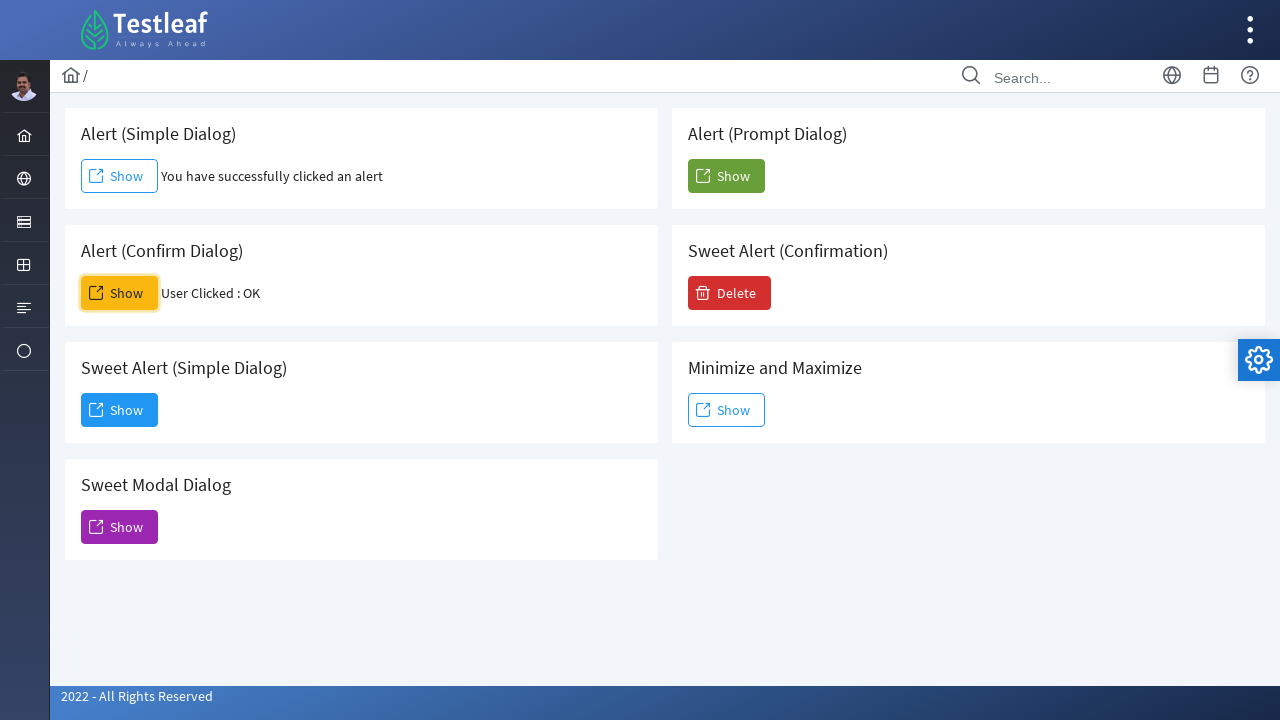

Clicked first sweet alert button at (120, 410) on #j_idt88\:j_idt95
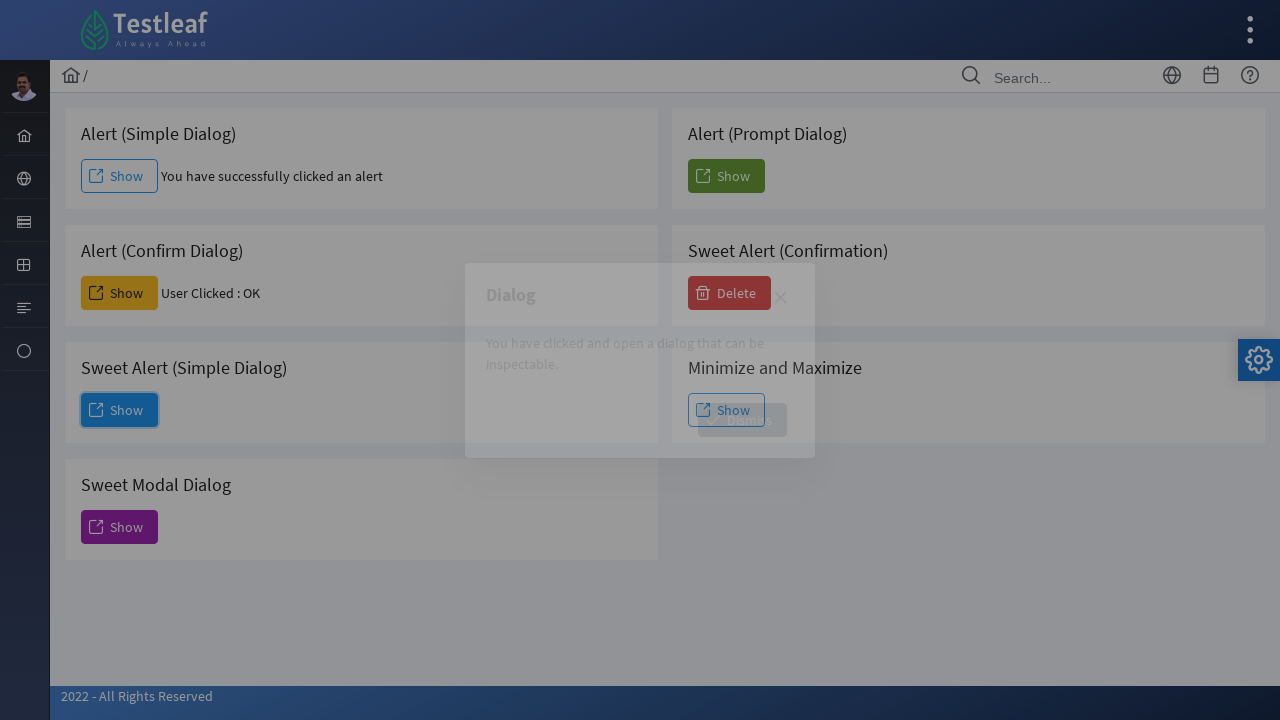

Clicked second sweet alert button at (742, 420) on #j_idt88\:j_idt98
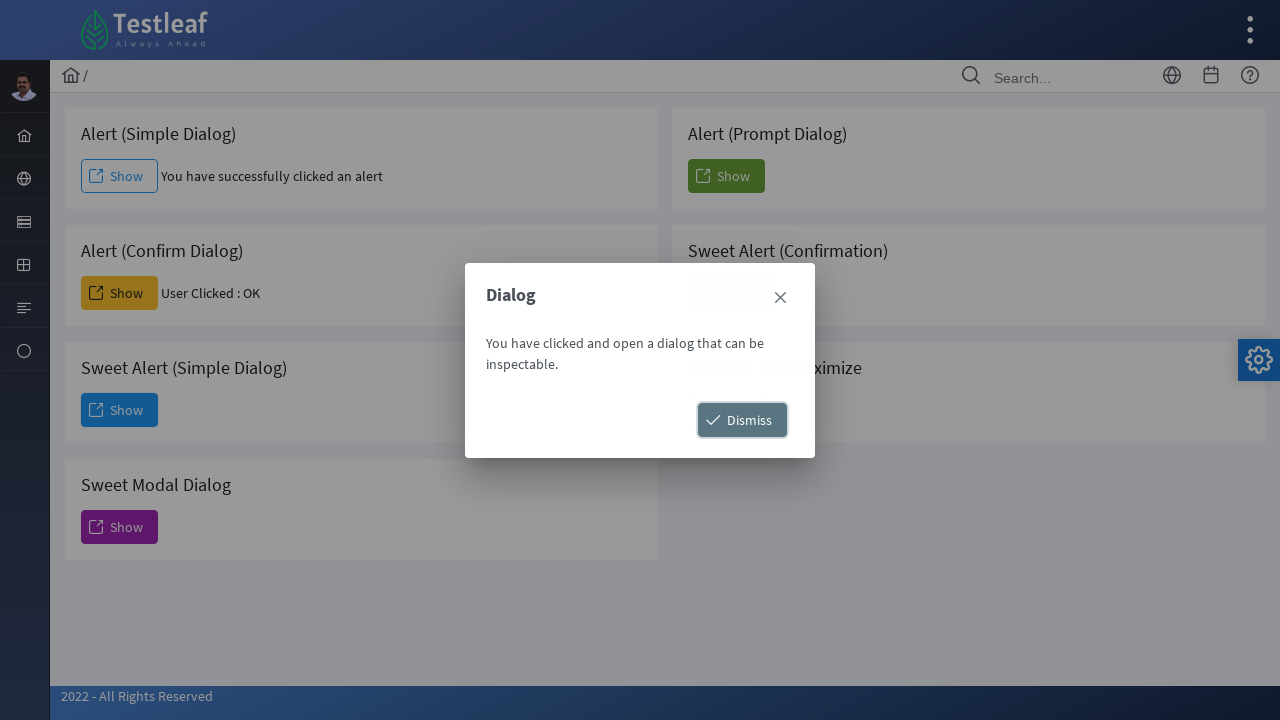

Clicked button to open modal at (120, 527) on #j_idt88\:j_idt100
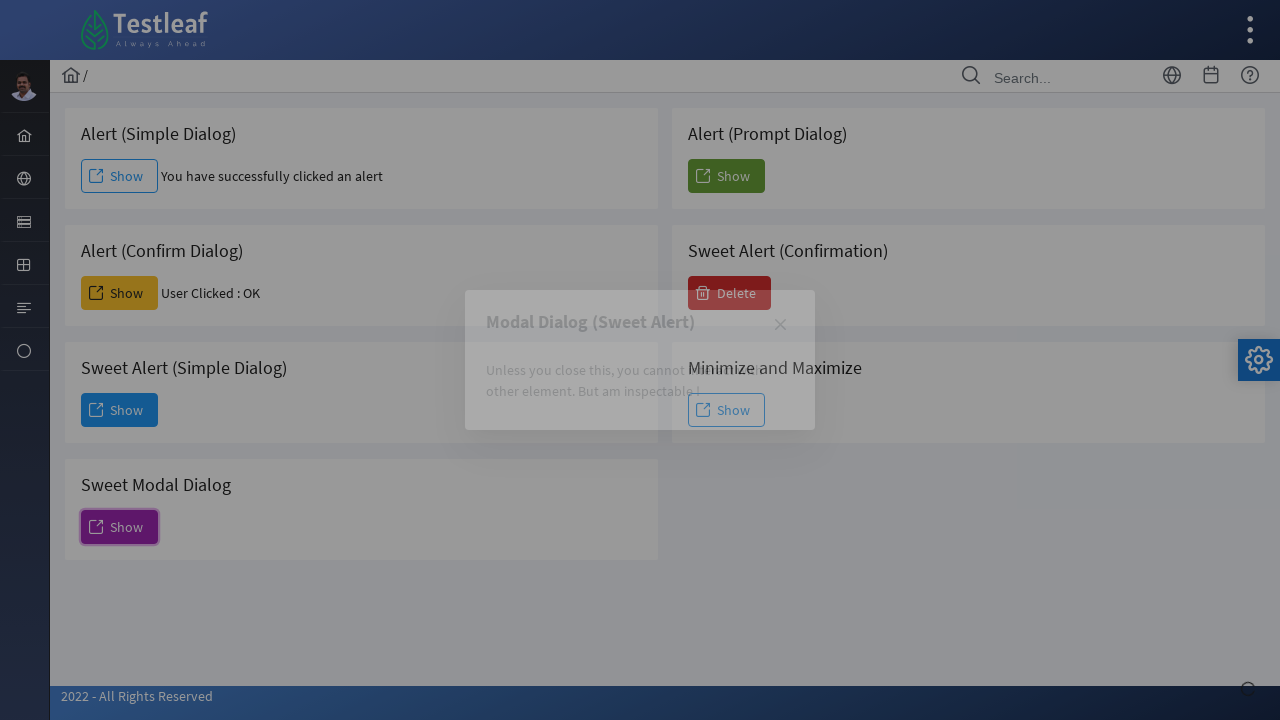

Waited 2 seconds for modal to appear
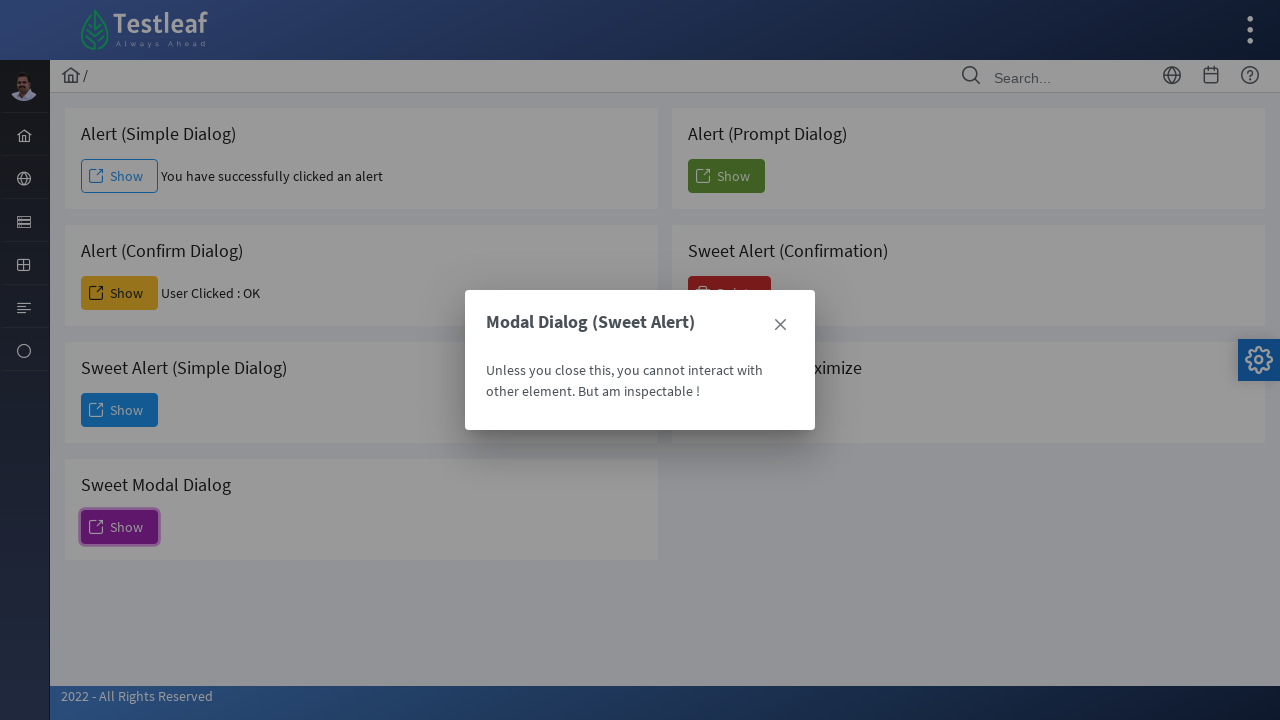

Closed modal dialog at (780, 325) on xpath=/html/body/div[1]/div[5]/div[2]/form/div/div[1]/div[4]/div/div[1]/a
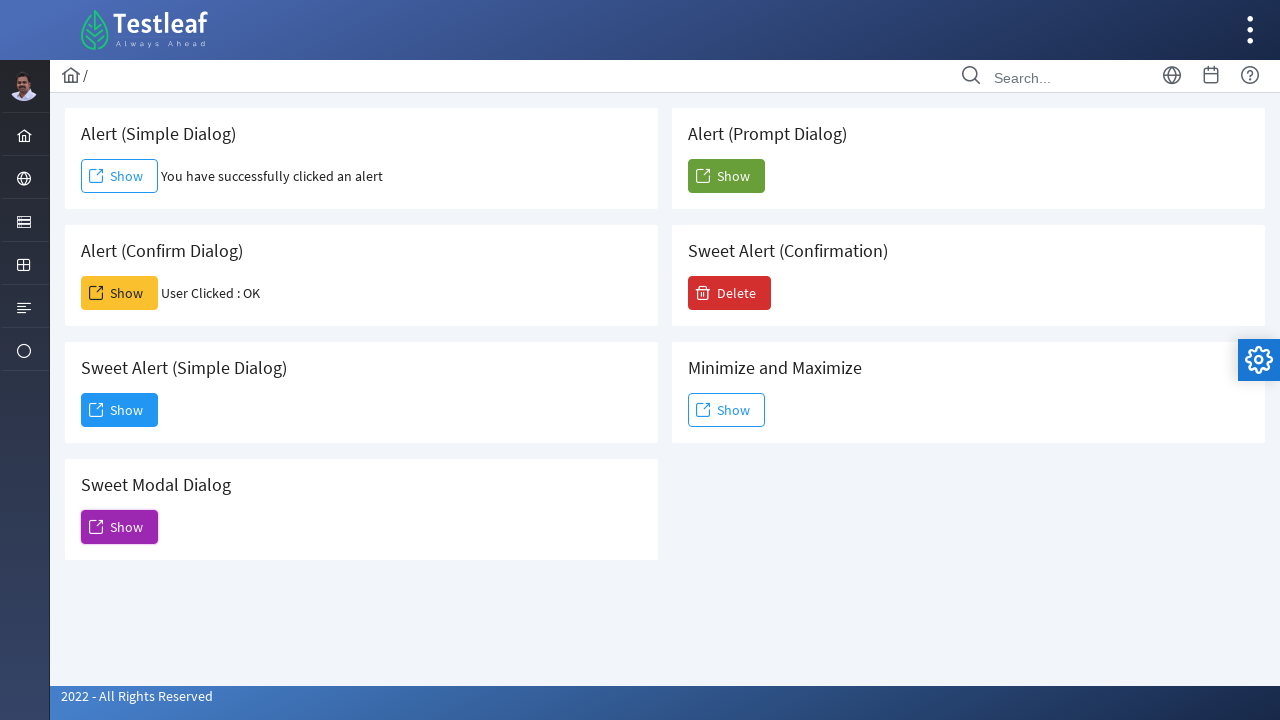

Clicked button to show prompt alert at (726, 176) on #j_idt88\:j_idt104
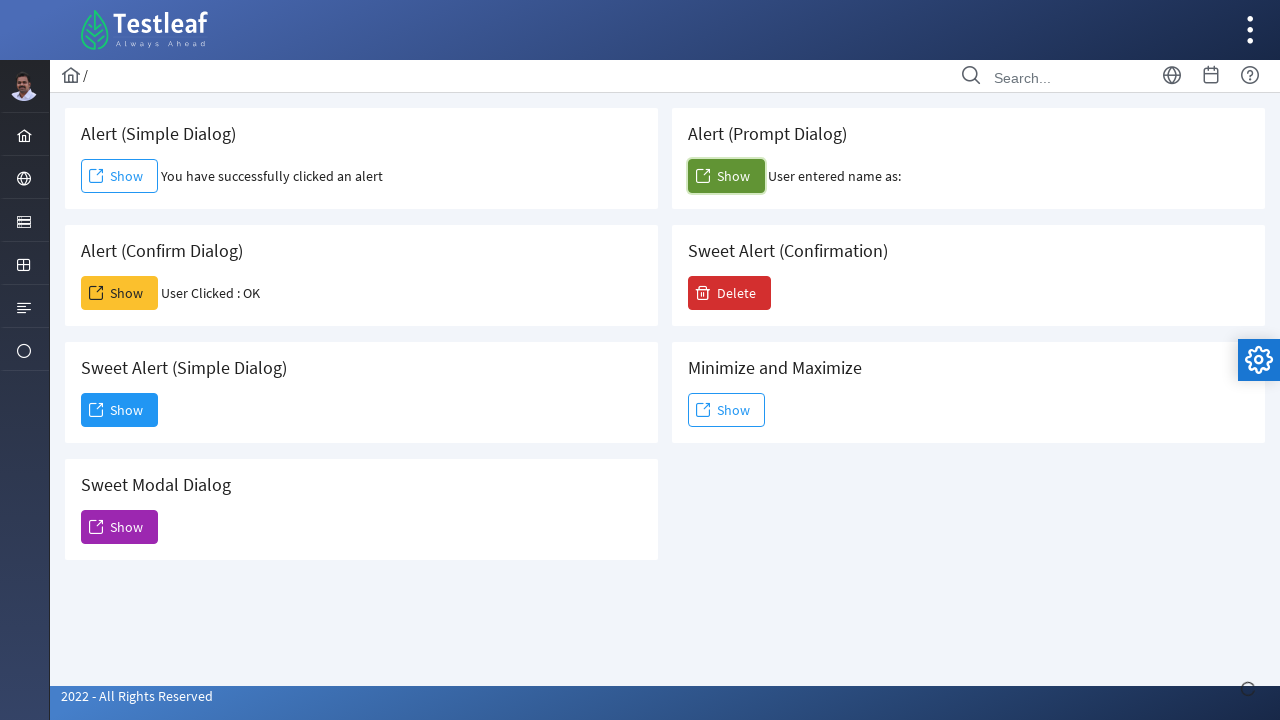

Entered 'Aashi' in prompt alert and accepted
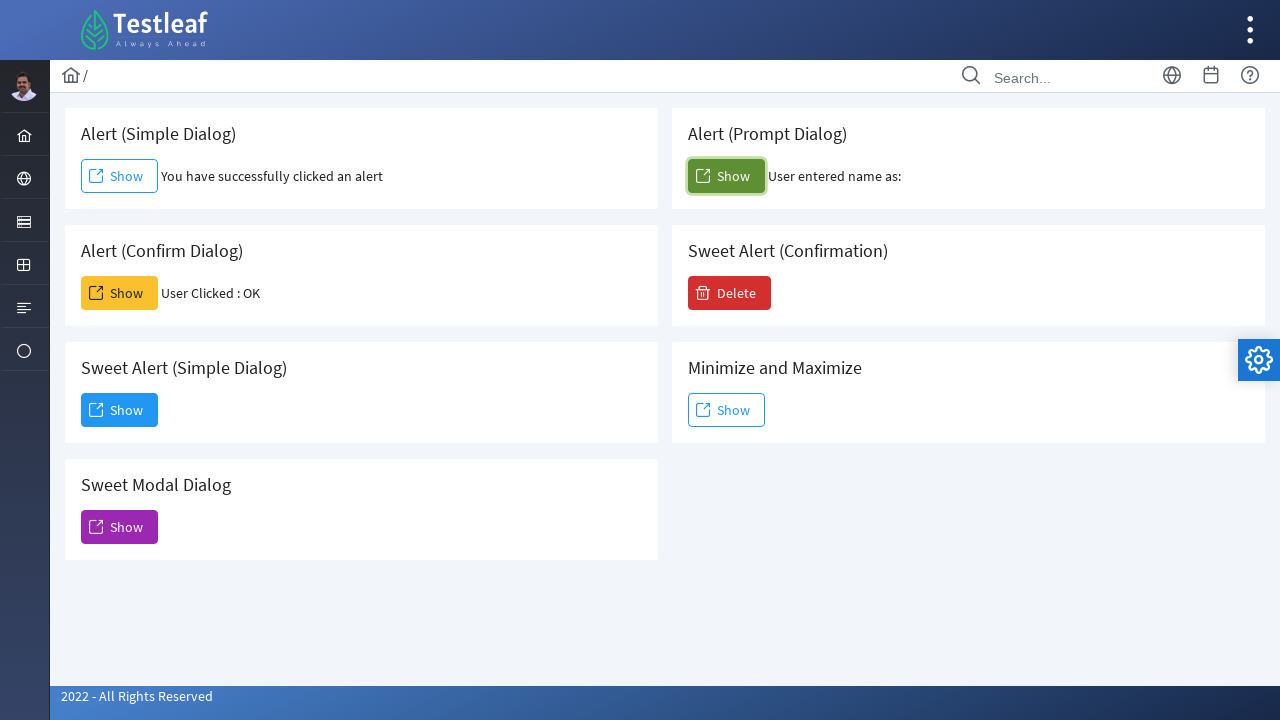

Clicked another alert button at (730, 293) on #j_idt88\:j_idt106
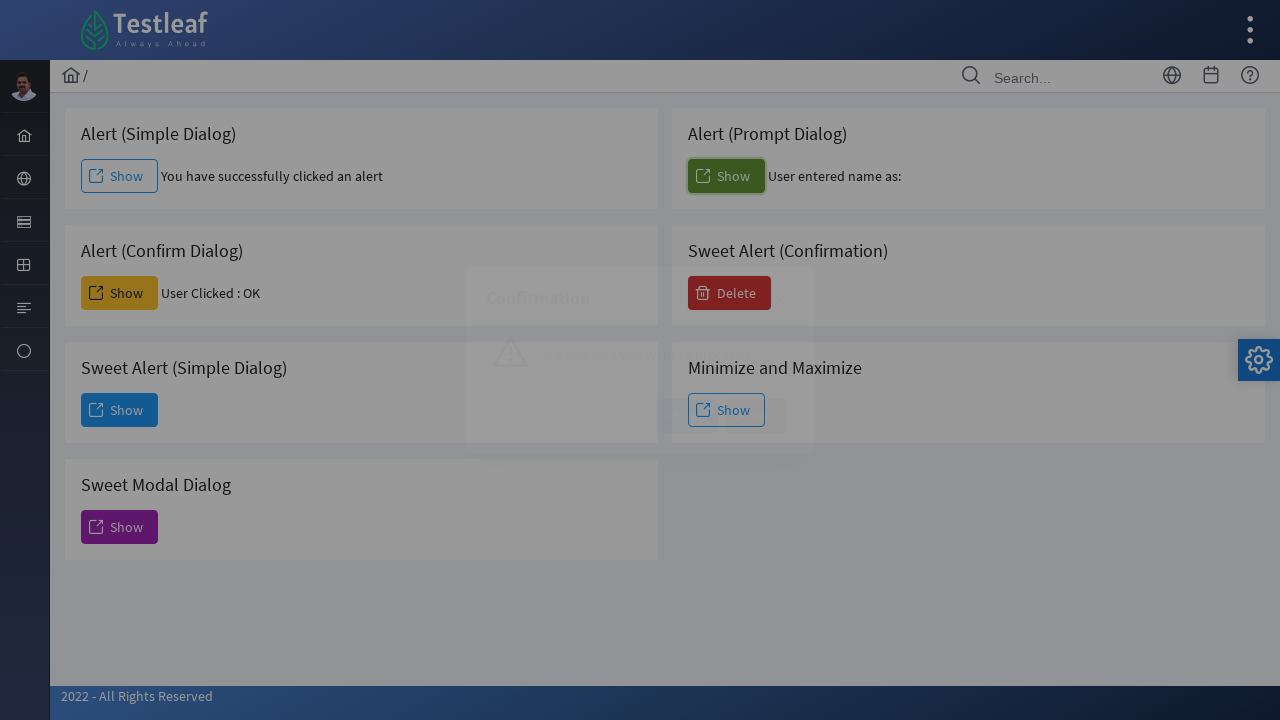

Waited 2 seconds for alert response
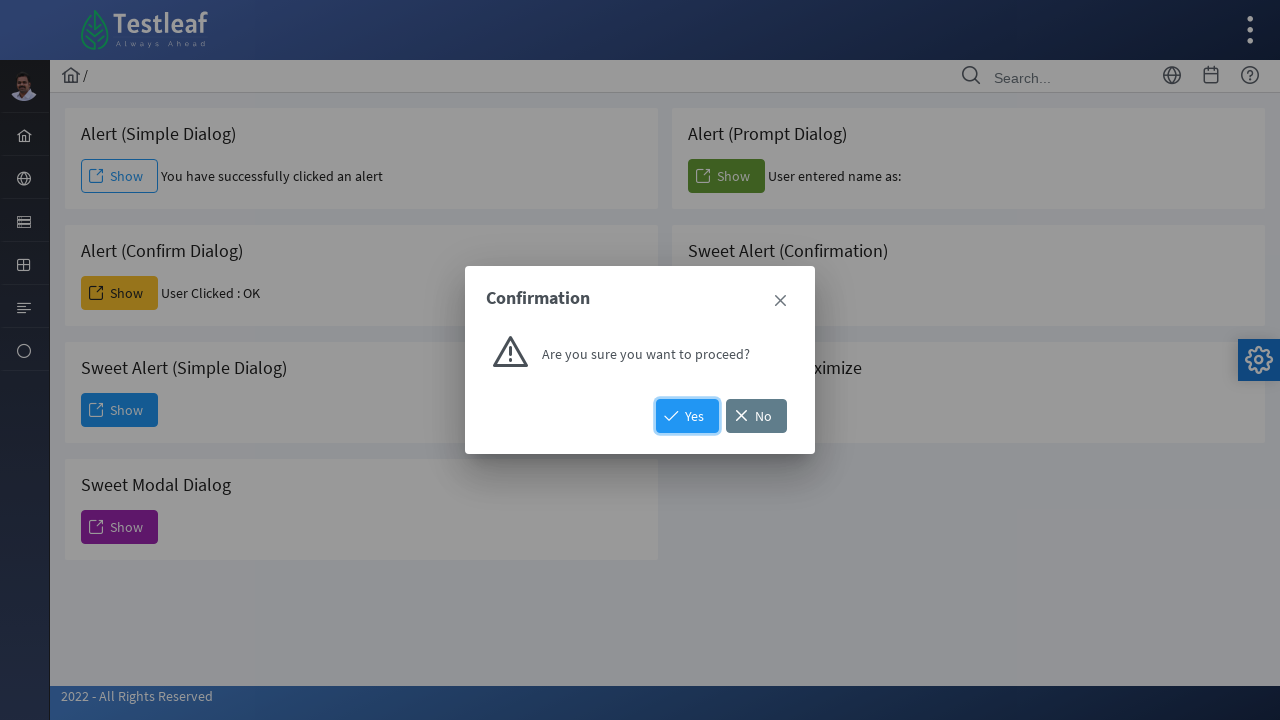

Clicked confirmation button at (688, 416) on #j_idt88\:j_idt108
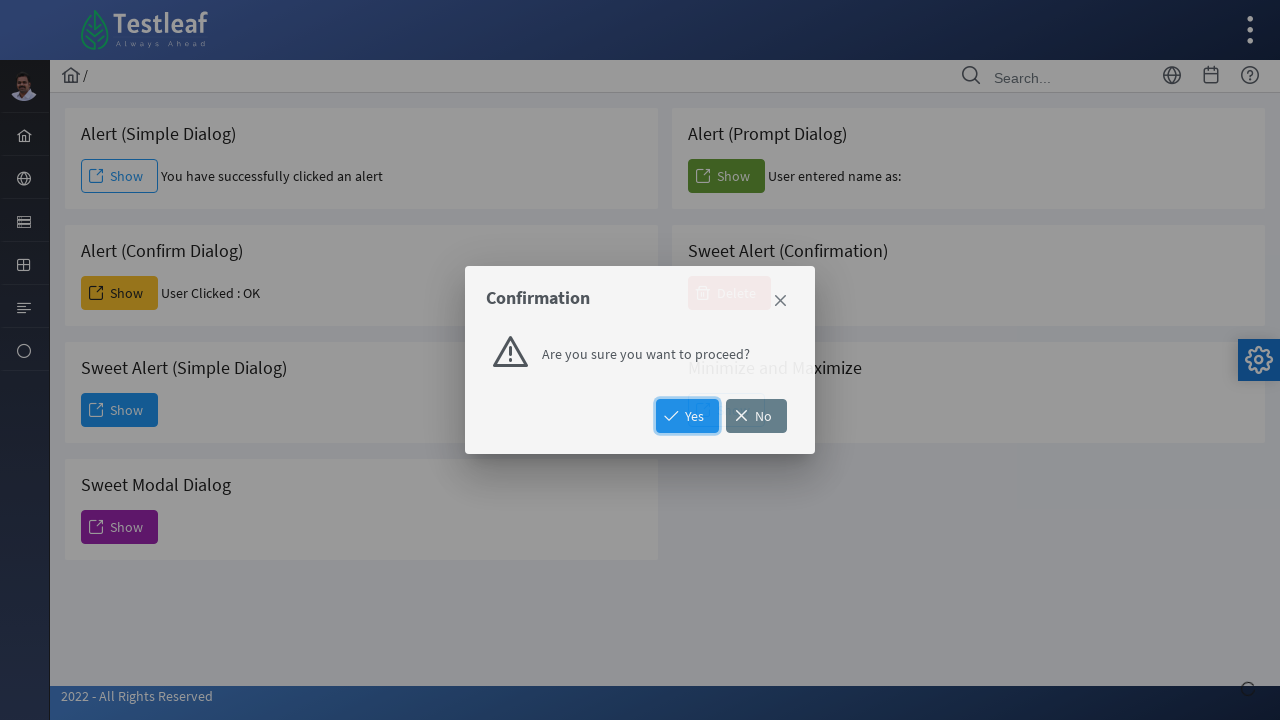

Clicked final alert button at (726, 410) on #j_idt88\:j_idt111
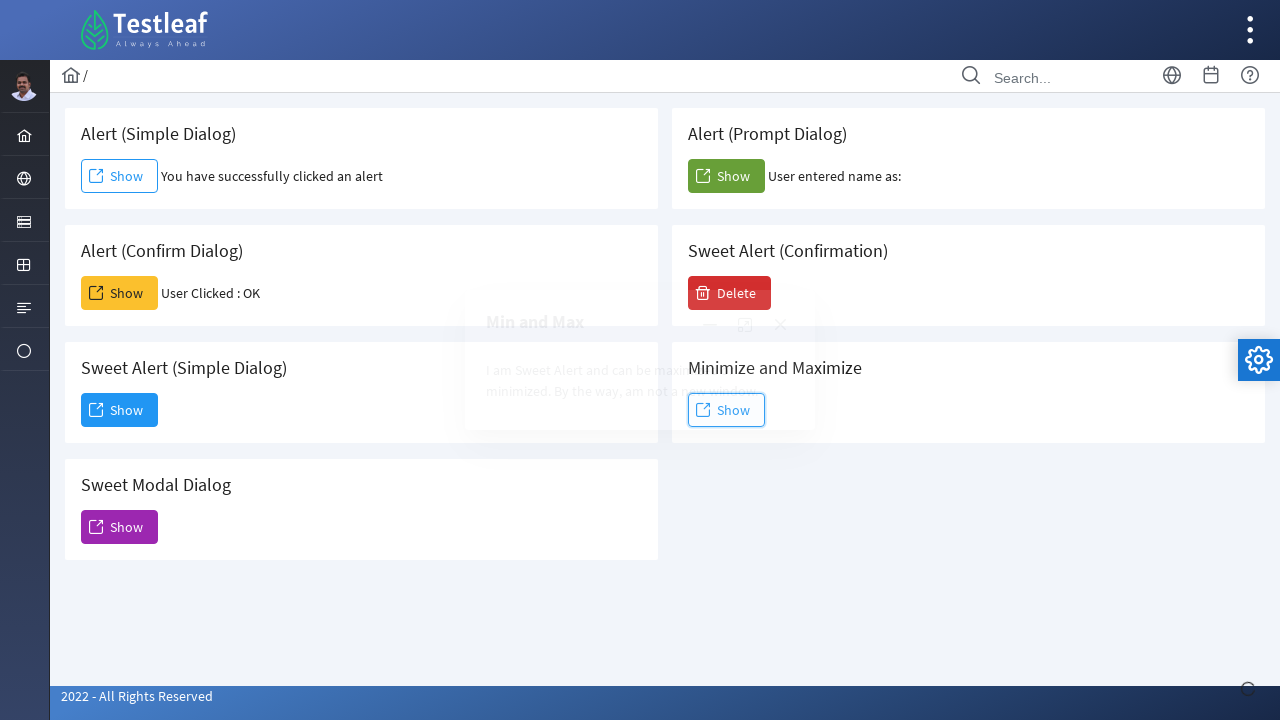

Waited 2 seconds for final alert to appear
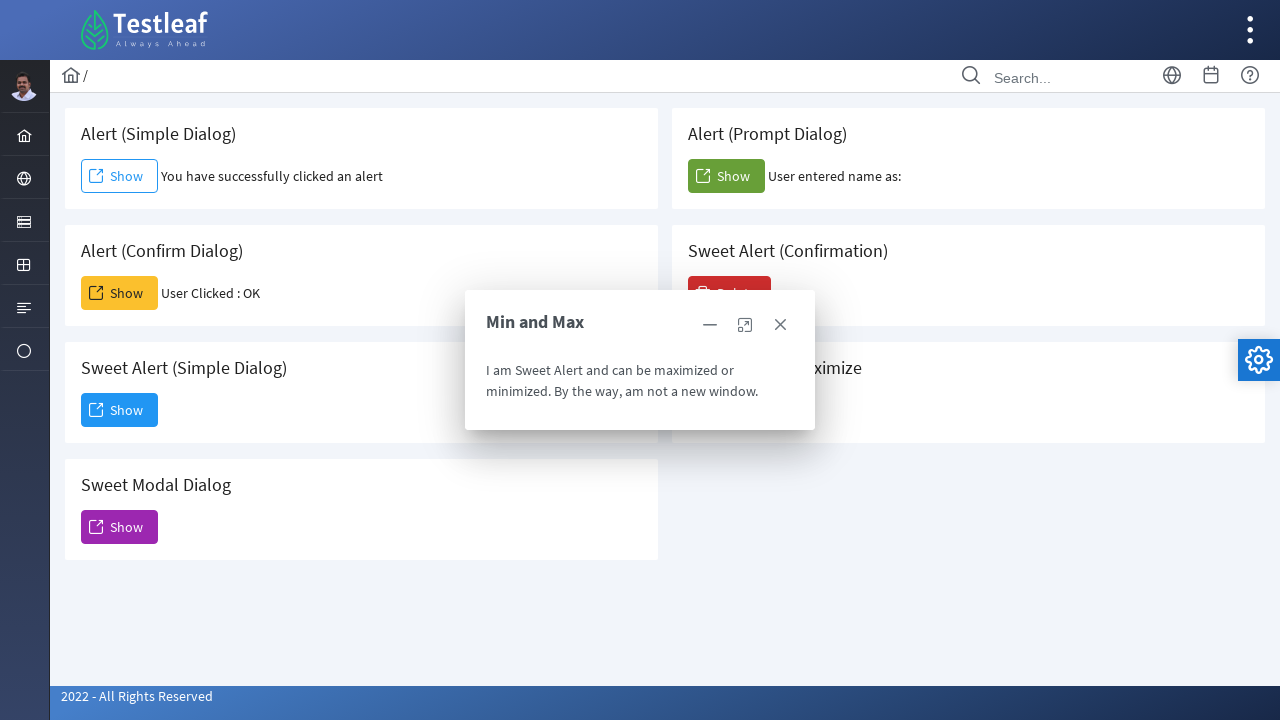

Closed final alert modal at (745, 325) on xpath=/html/body/div[1]/div[5]/div[2]/form/div/div[2]/div[3]/div/div[1]/a[2]
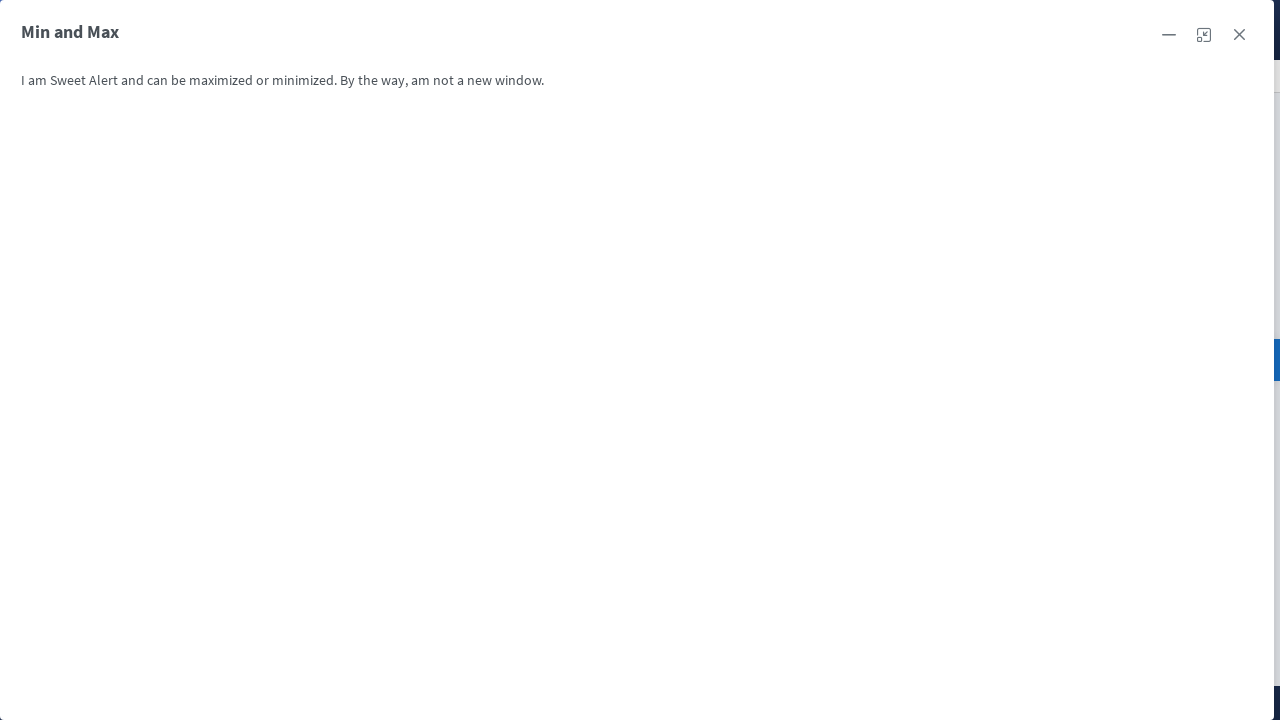

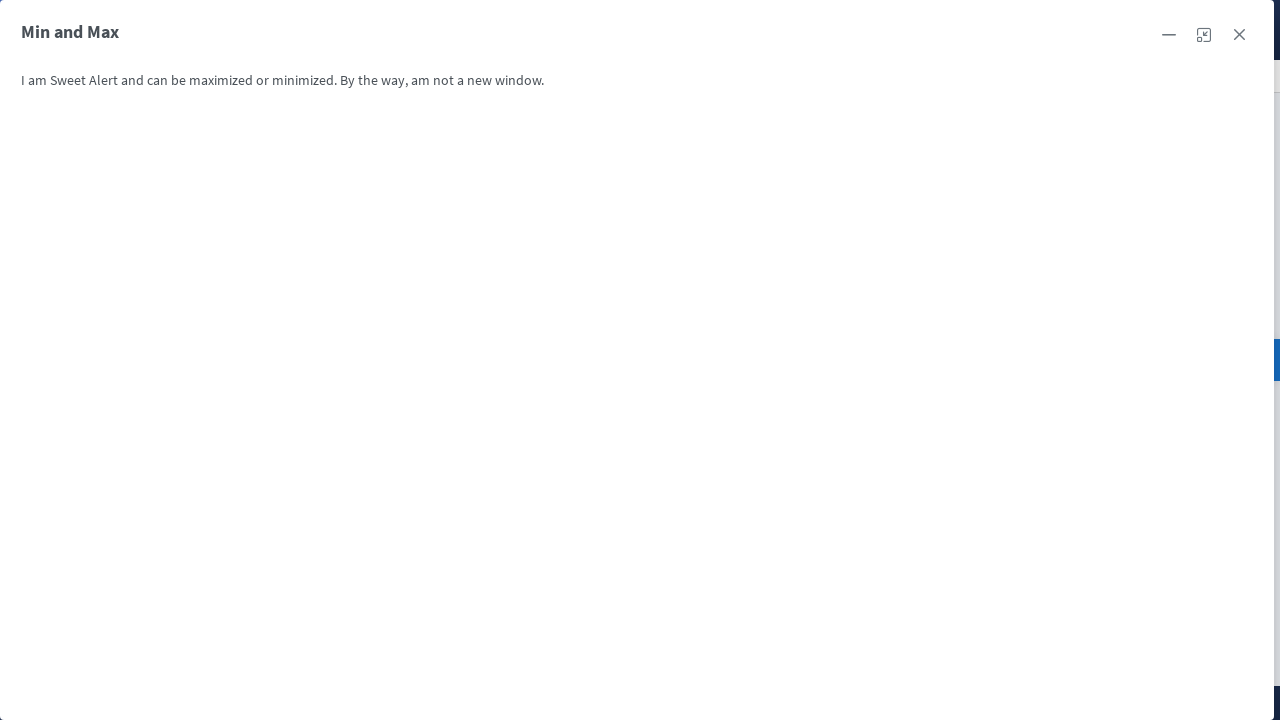